Tests the reset functionality by renting all three cats and then clicking Reset to verify they all return to available status.

Starting URL: https://cs1632.appspot.com/

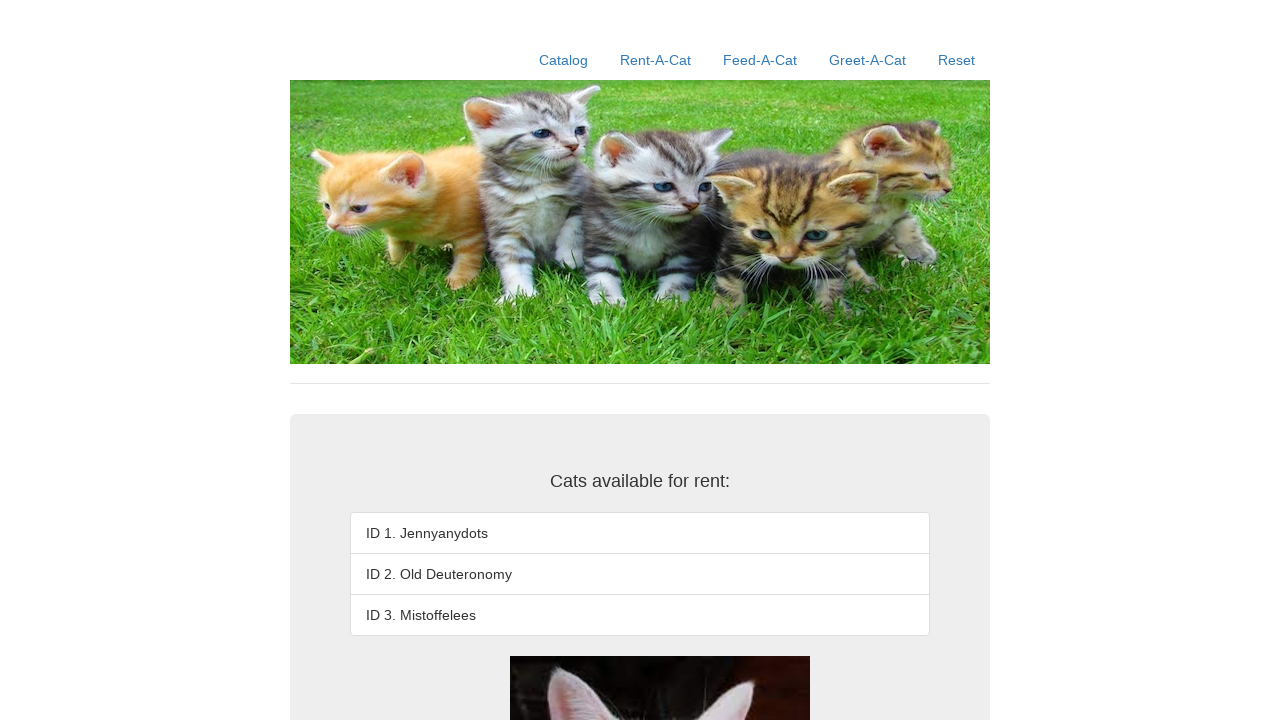

Set cookies to reset cat rental state
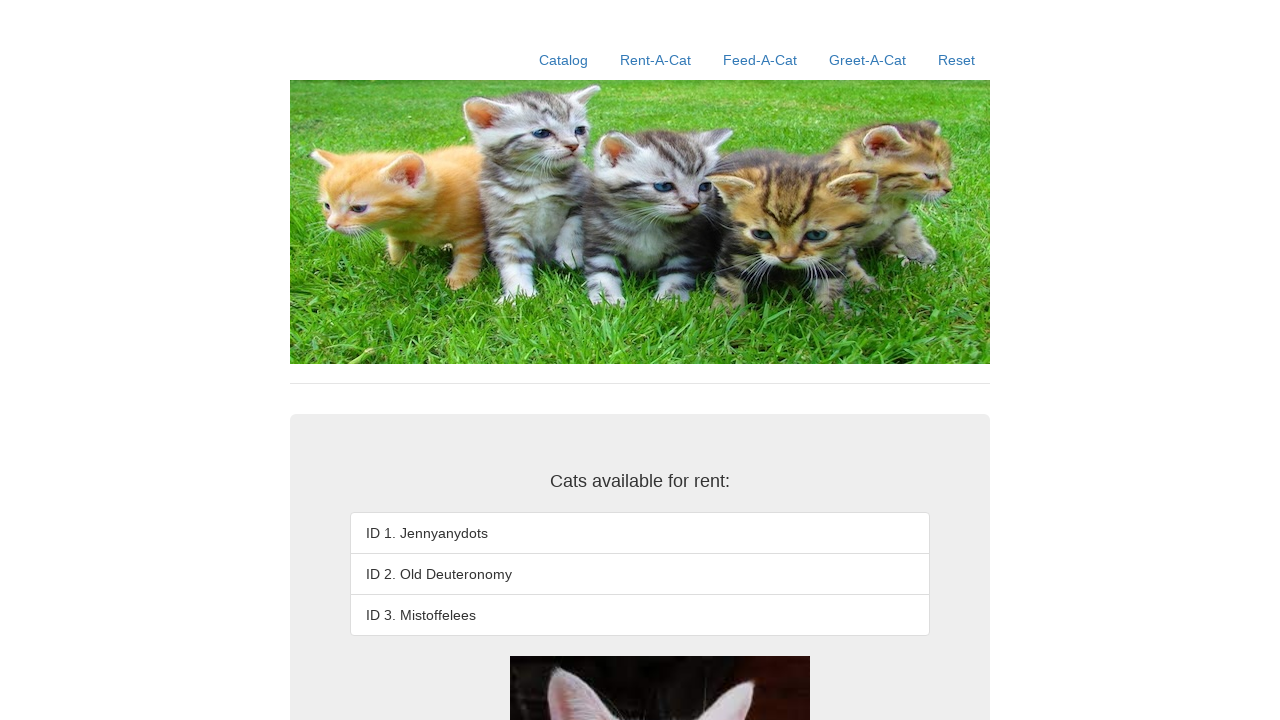

Clicked Rent-A-Cat navigation link at (656, 60) on text=Rent-A-Cat
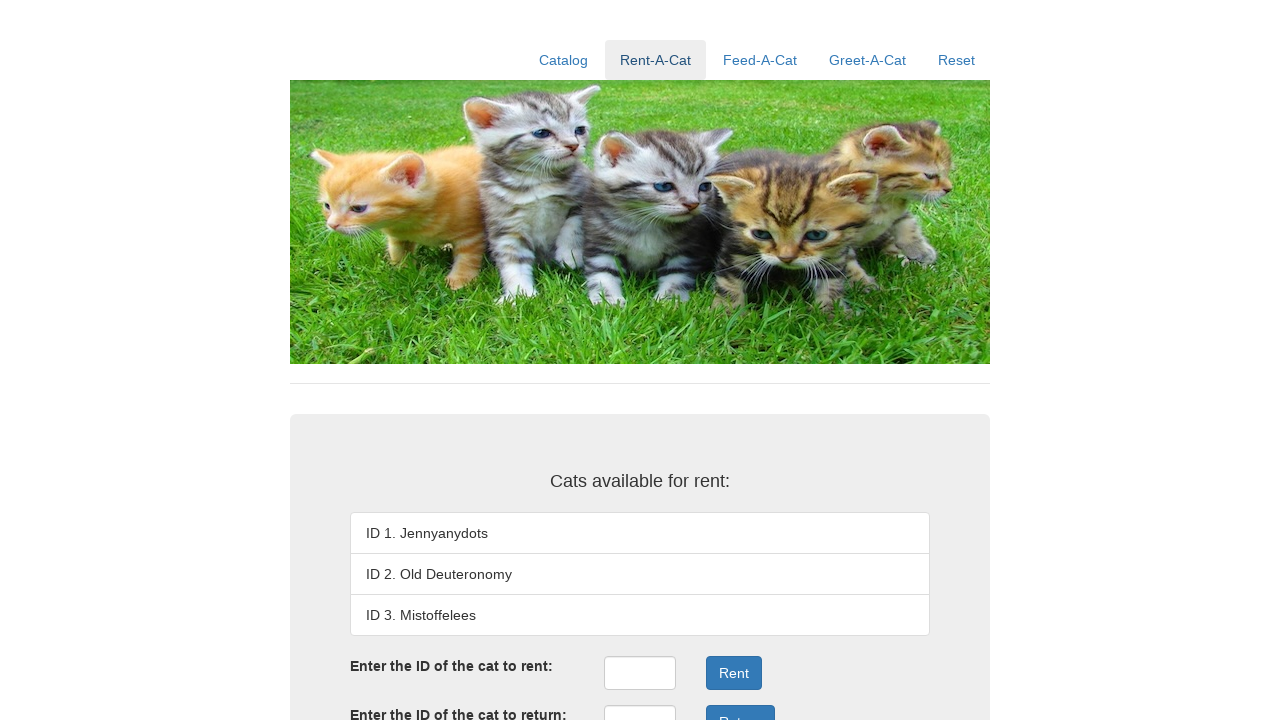

Clicked rentID input field to rent cat 1 at (640, 673) on #rentID
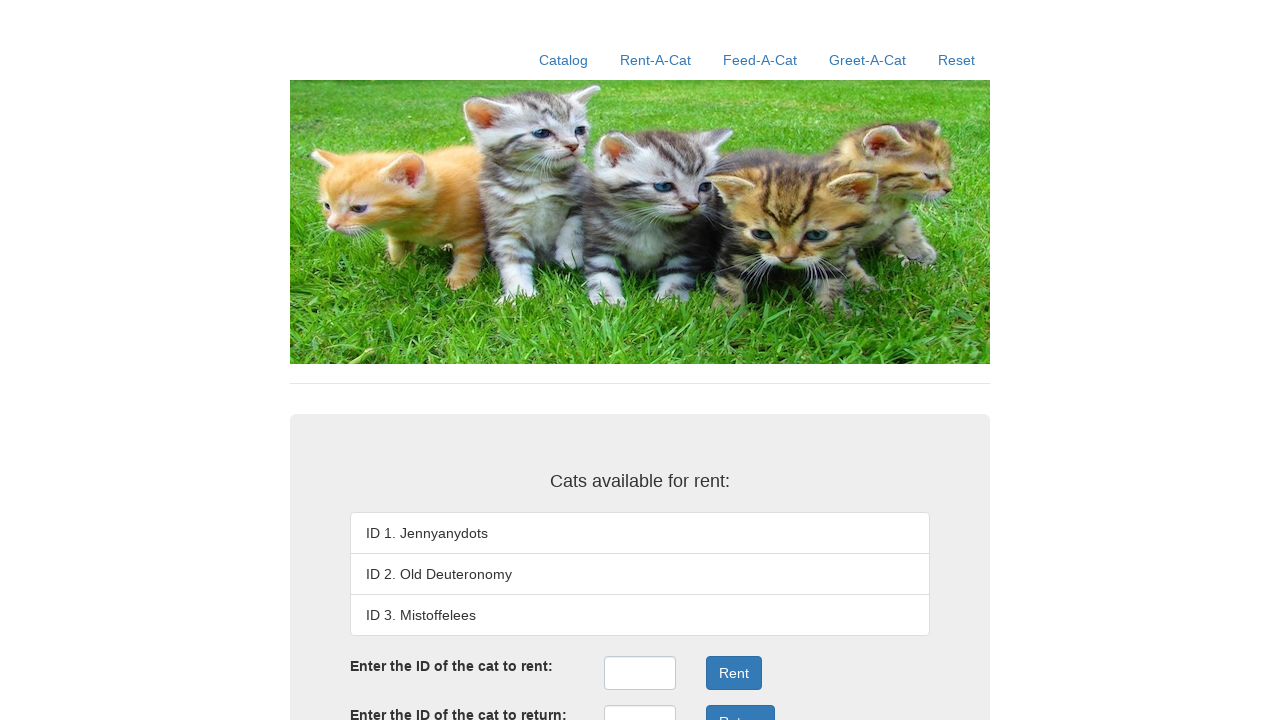

Filled rentID field with '1' on #rentID
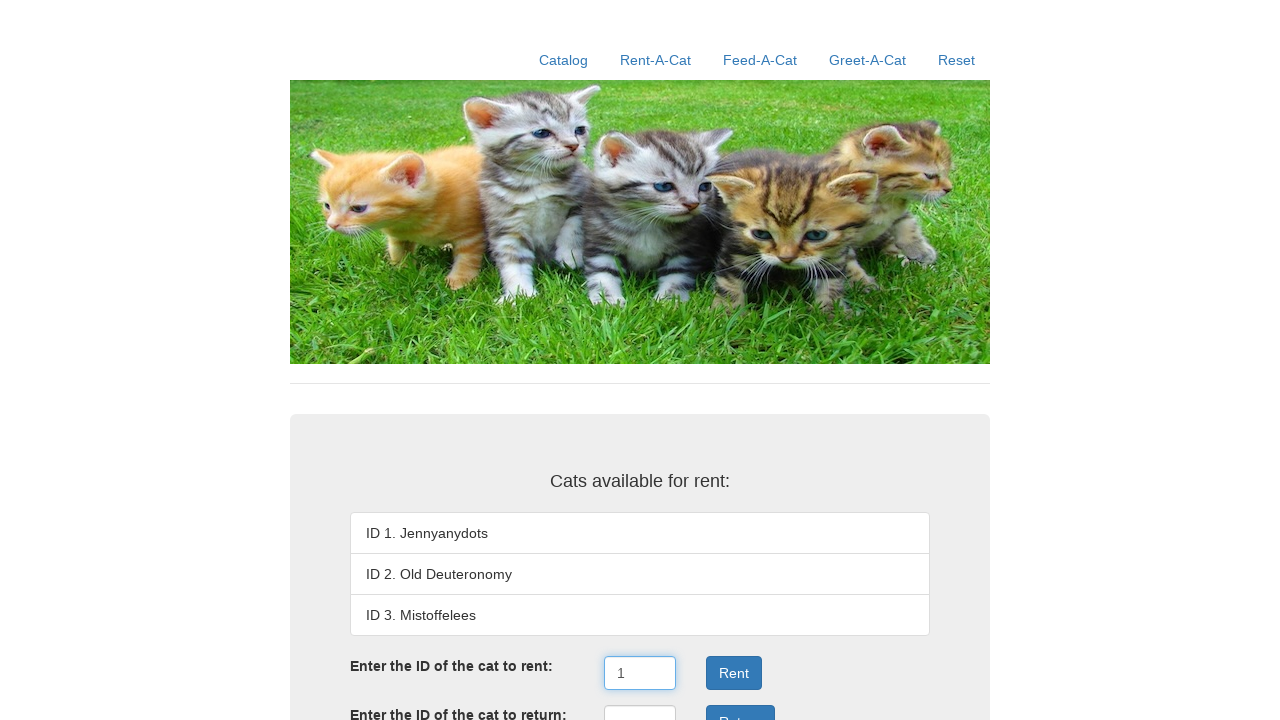

Submitted rental form for cat 1 at (734, 673) on .form-group:nth-child(3) .btn
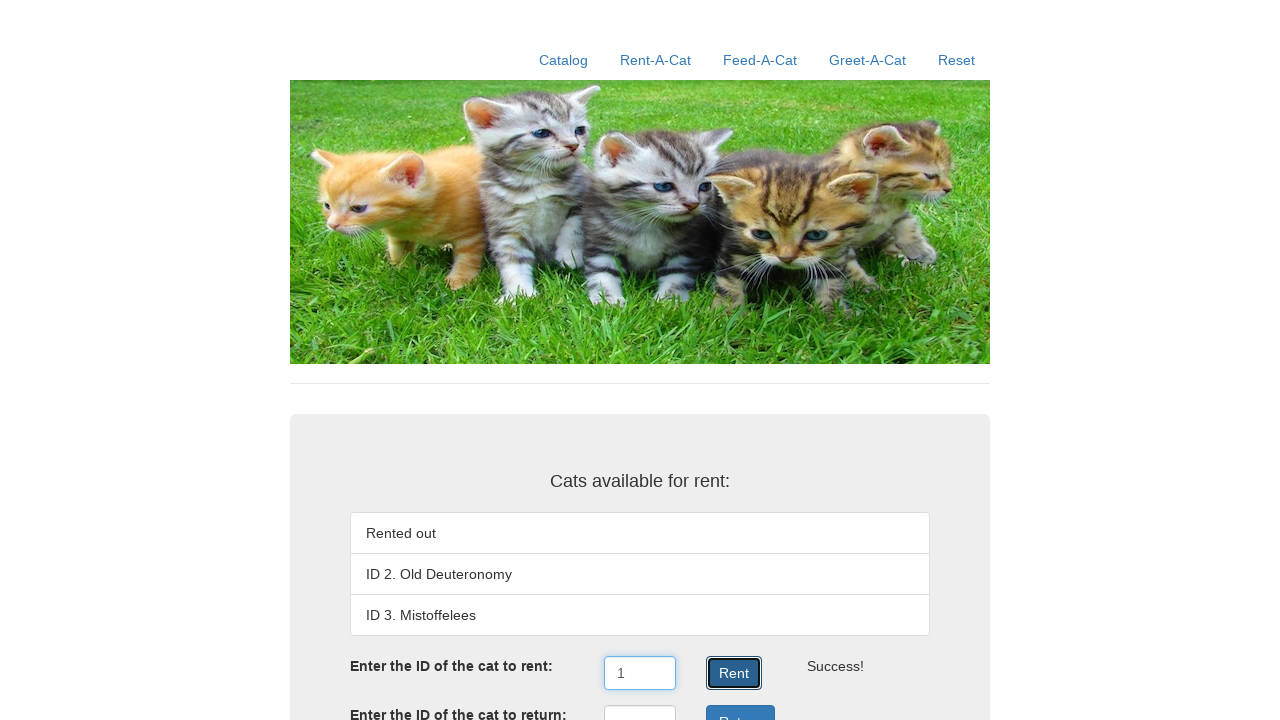

Clicked rentID input field to rent cat 2 at (640, 673) on #rentID
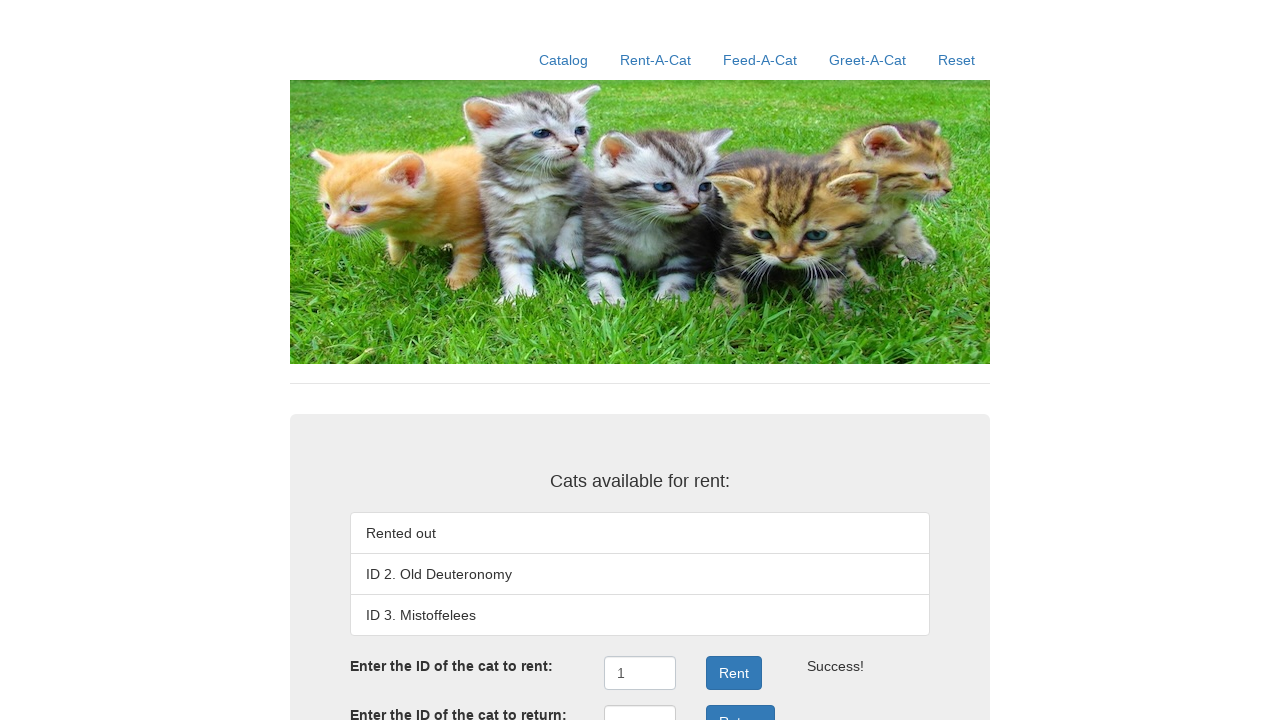

Filled rentID field with '2' on #rentID
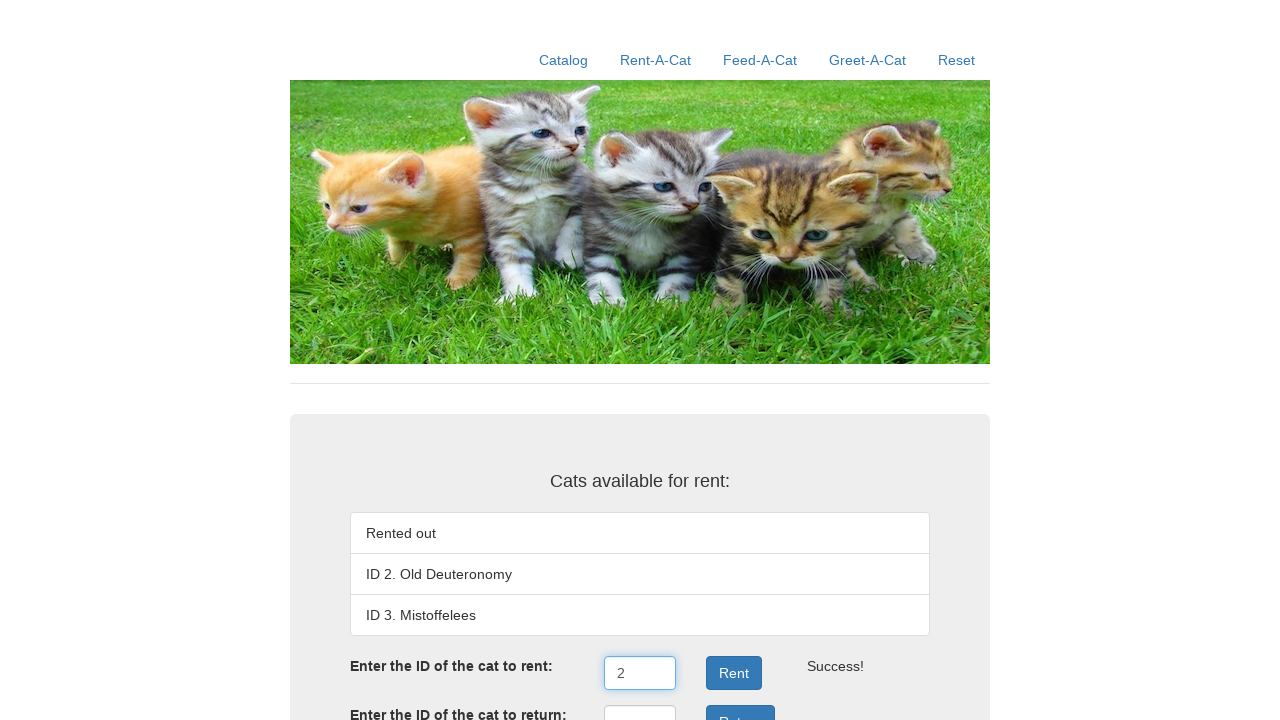

Submitted rental form for cat 2 at (734, 673) on .form-group:nth-child(3) .btn
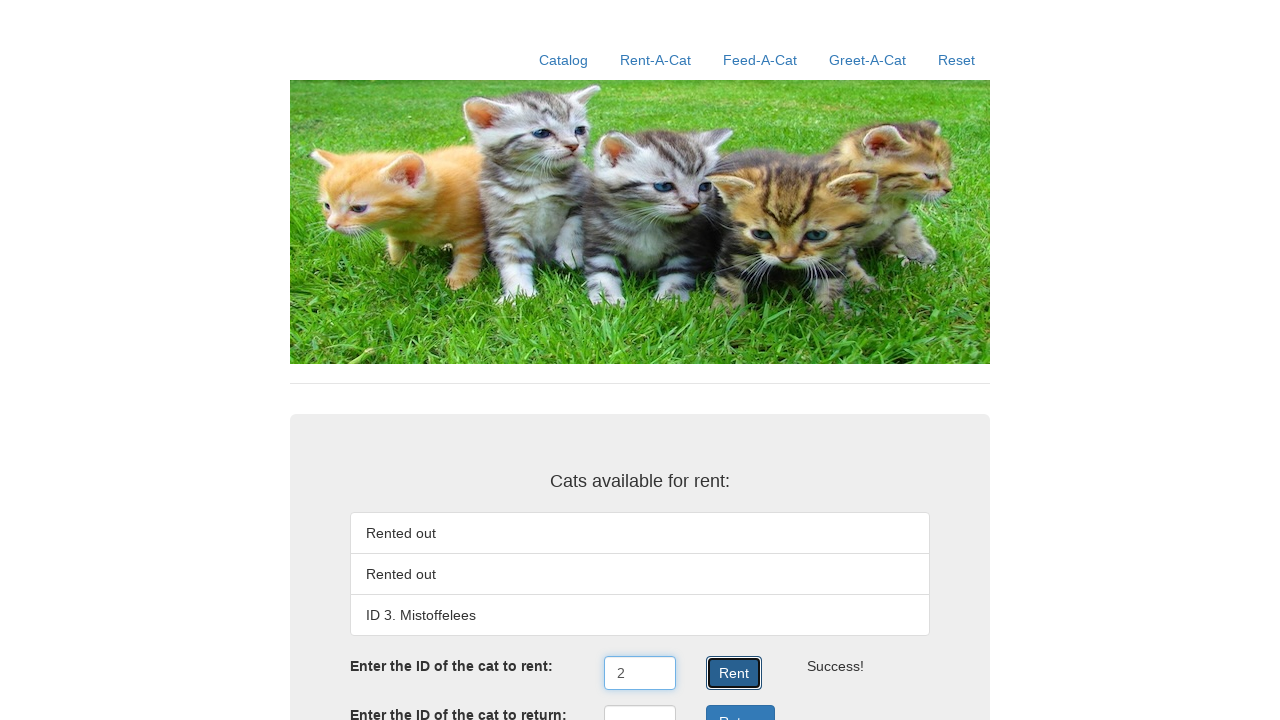

Clicked rentID input field to rent cat 3 at (640, 673) on #rentID
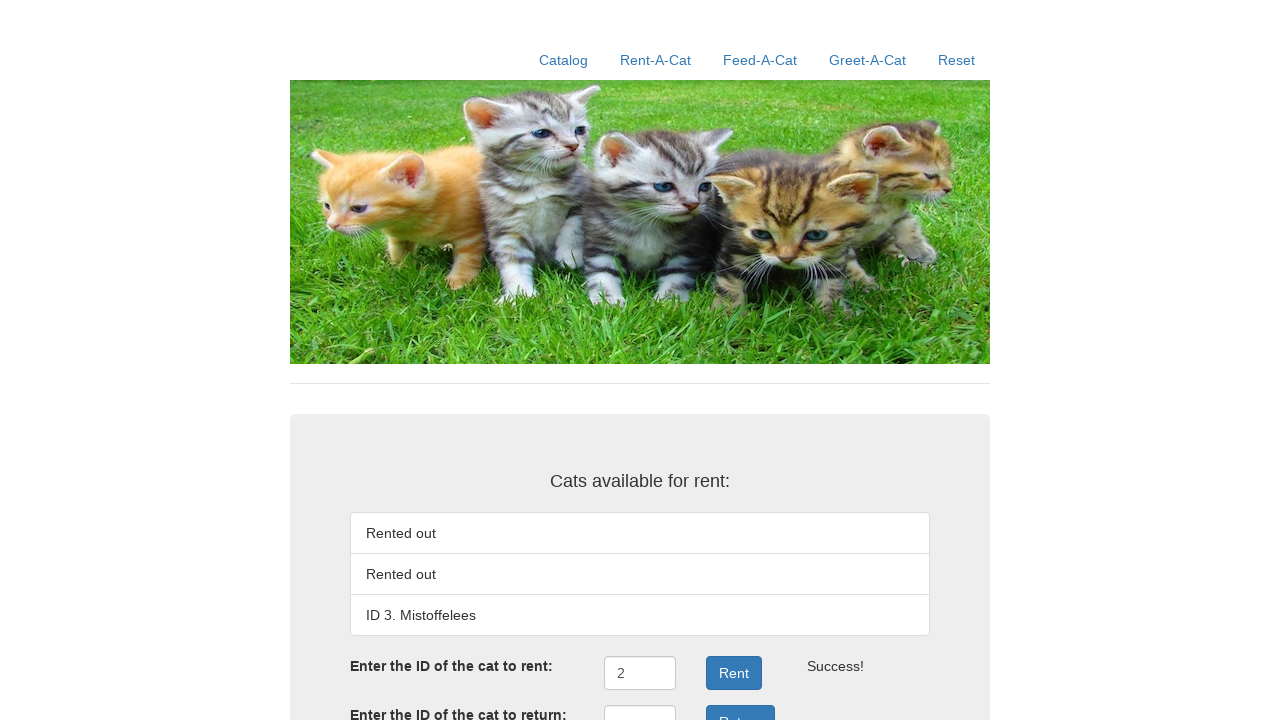

Filled rentID field with '3' on #rentID
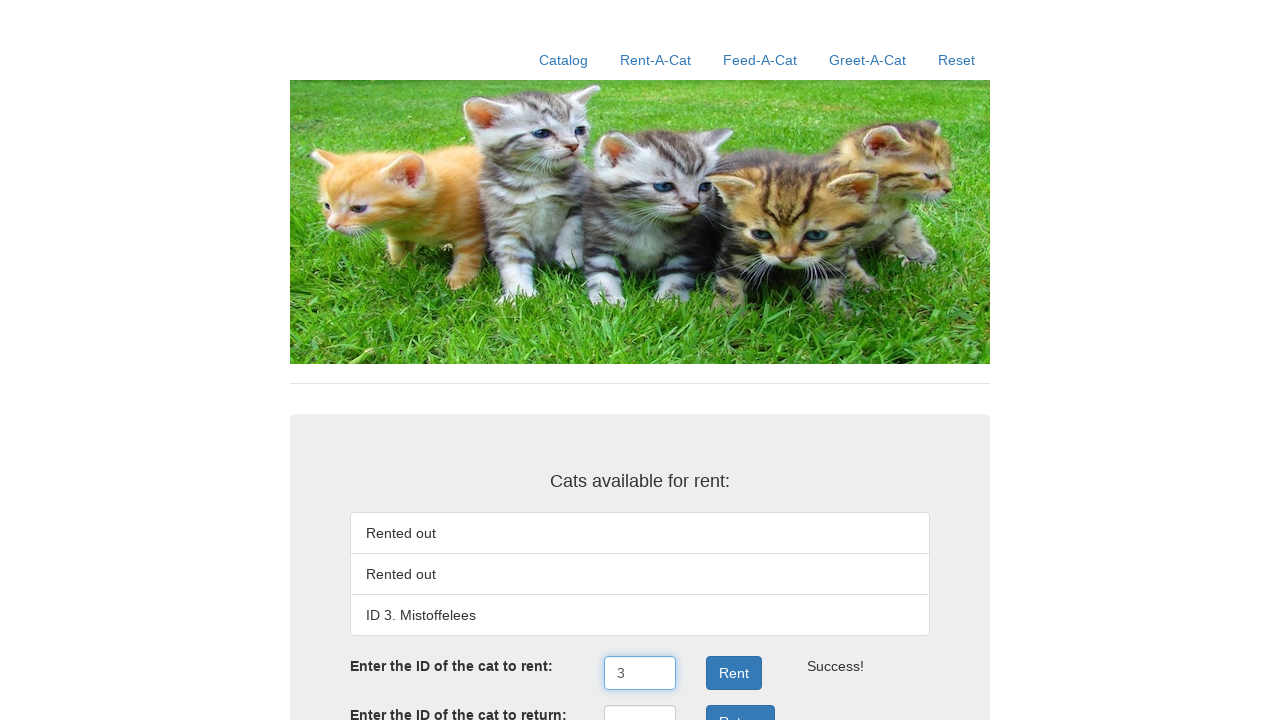

Submitted rental form for cat 3 at (734, 673) on .form-group:nth-child(3) .btn
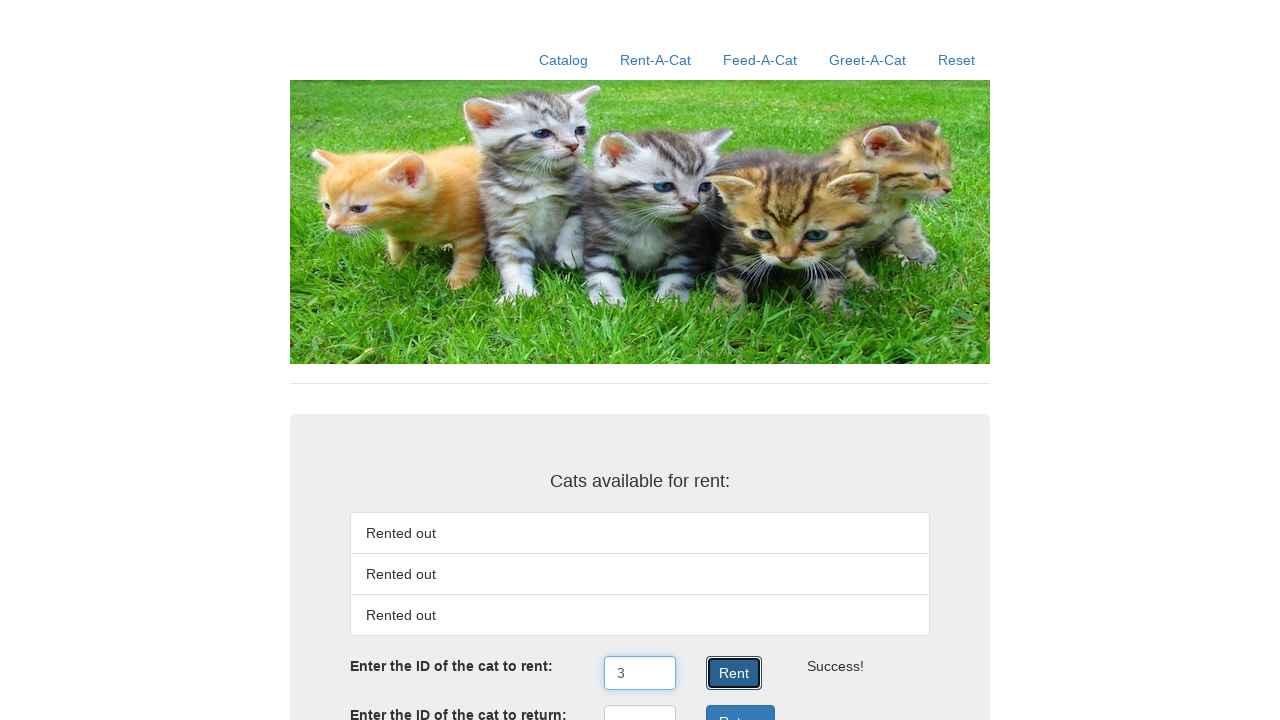

Clicked Reset button to return all cats to available status at (956, 60) on text=Reset
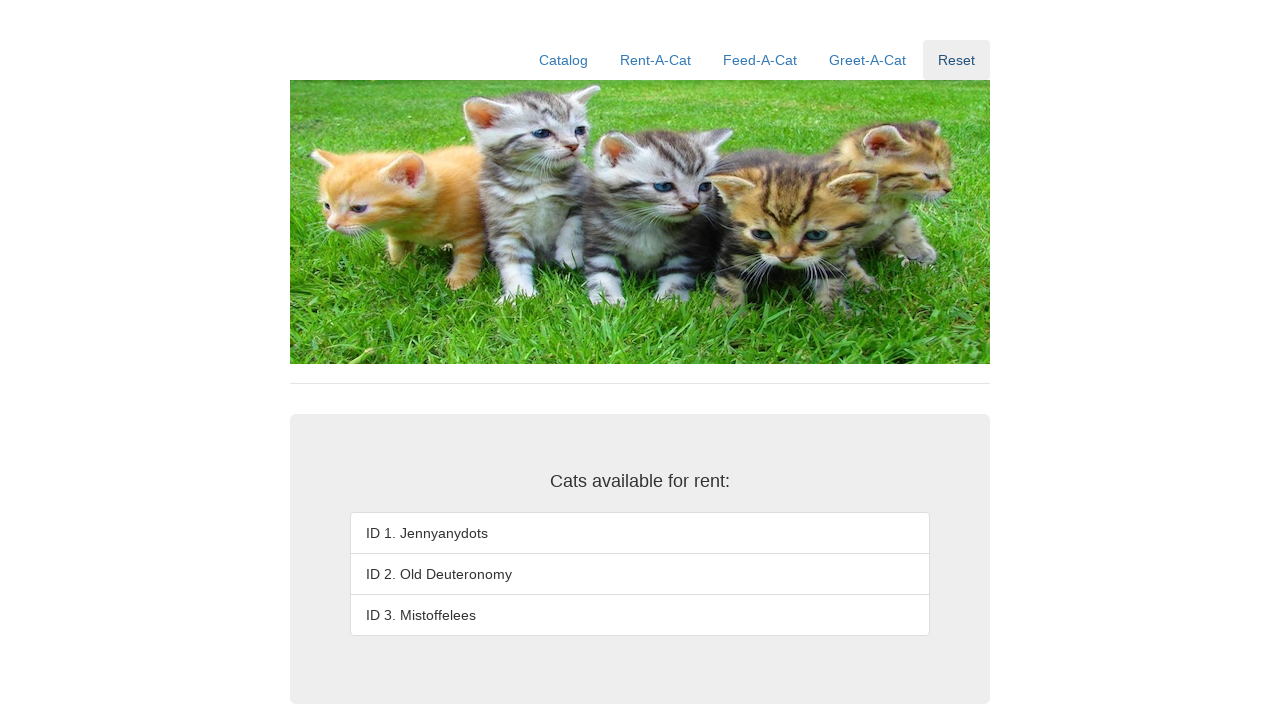

Verified cat 1 is available after reset
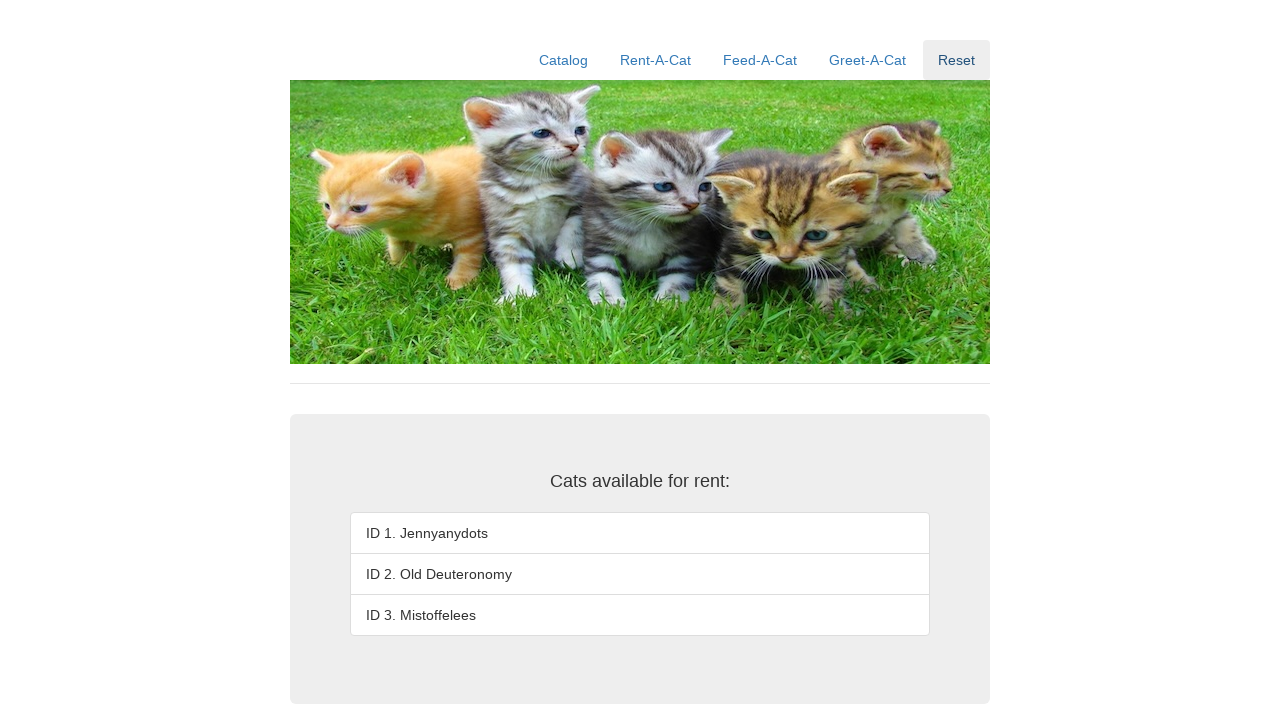

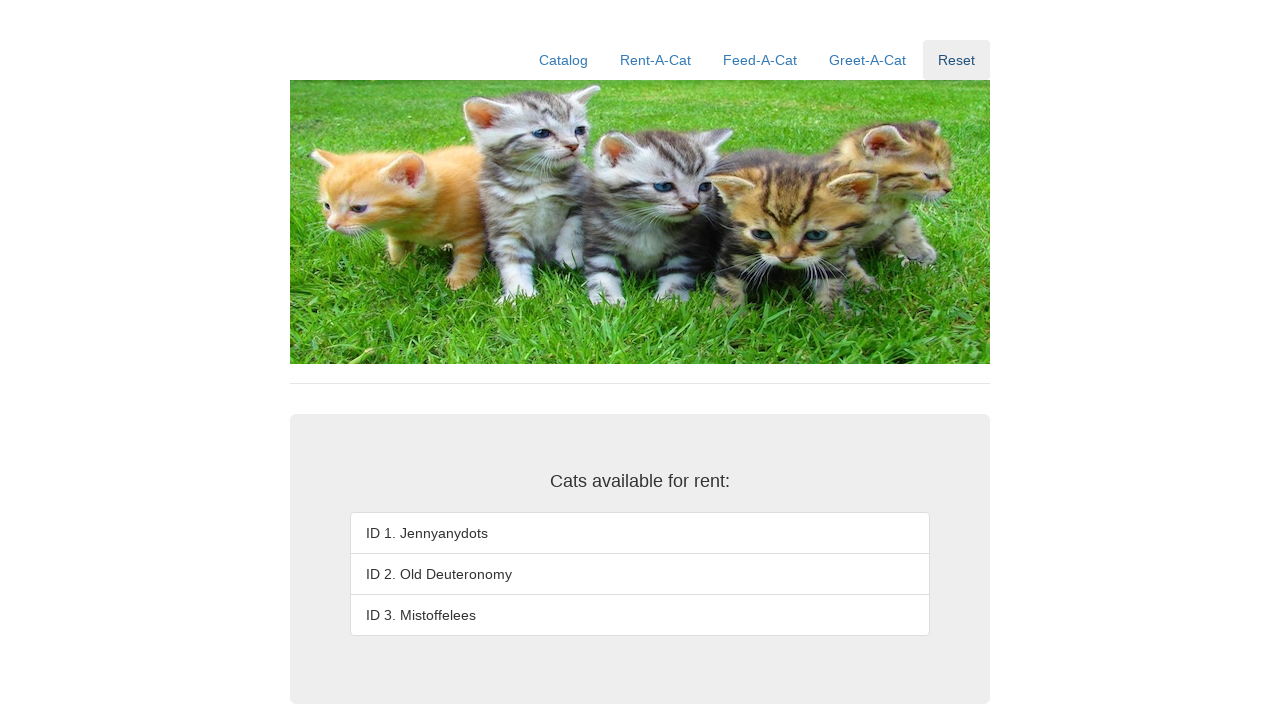